Tests the Python.org search functionality by entering a search query and submitting it using the Enter key

Starting URL: http://www.python.org

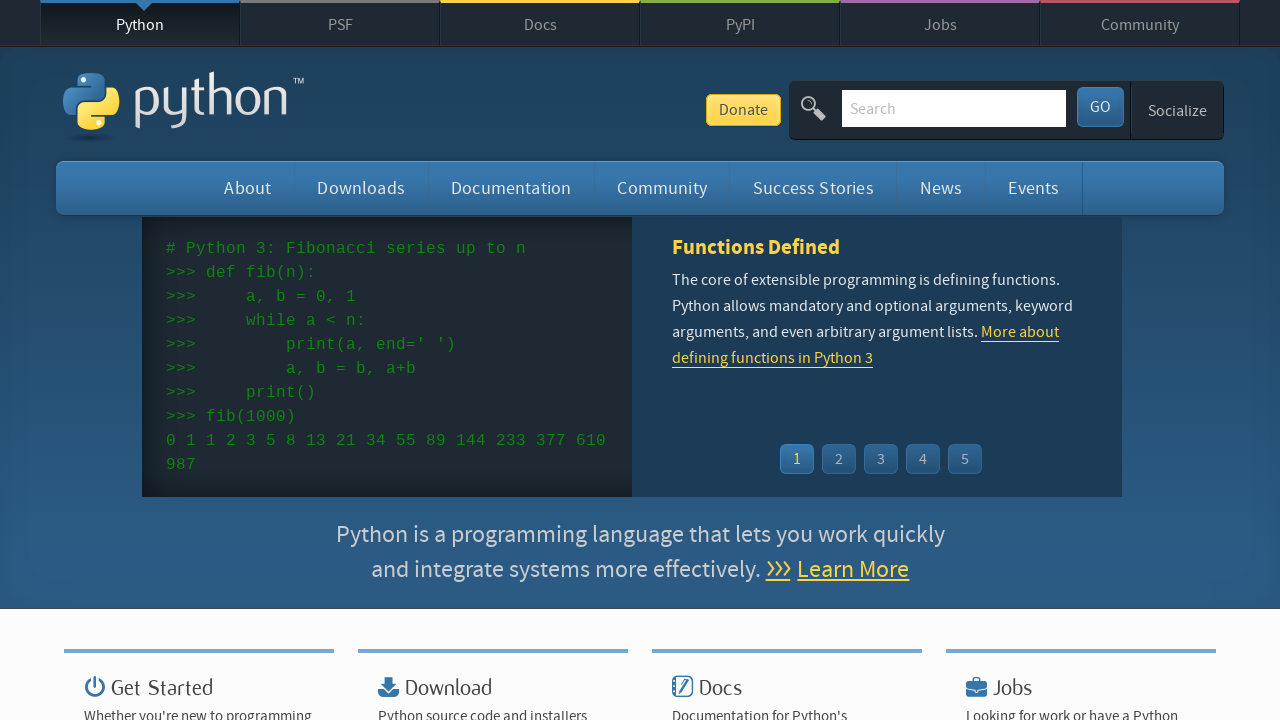

Filled search bar with 'getting started with python' on input[name='q']
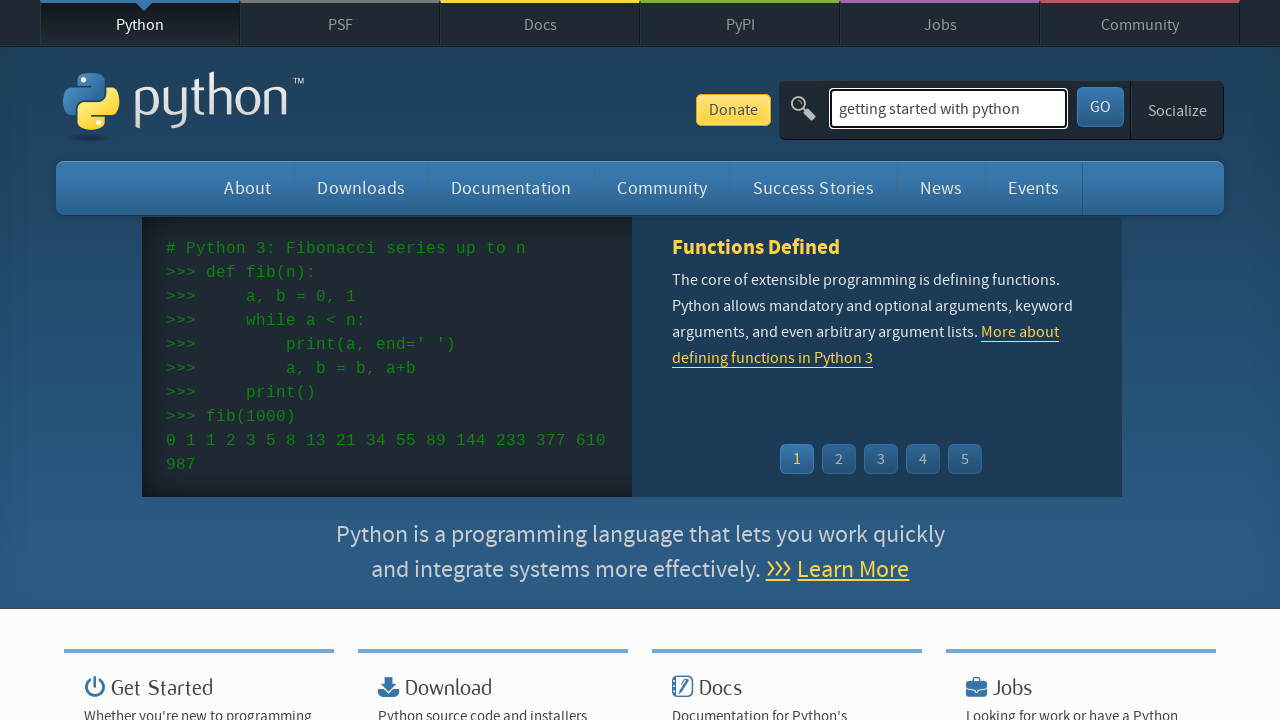

Pressed Enter to submit search query on input[name='q']
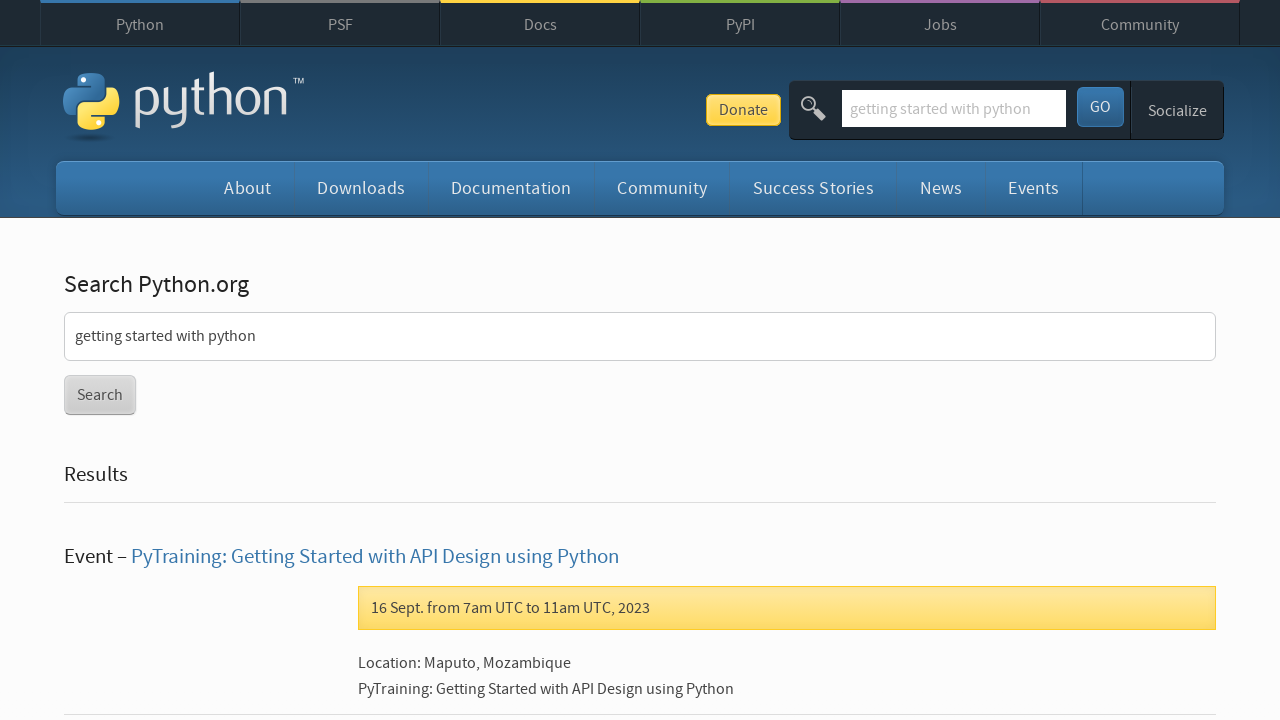

Search results page loaded
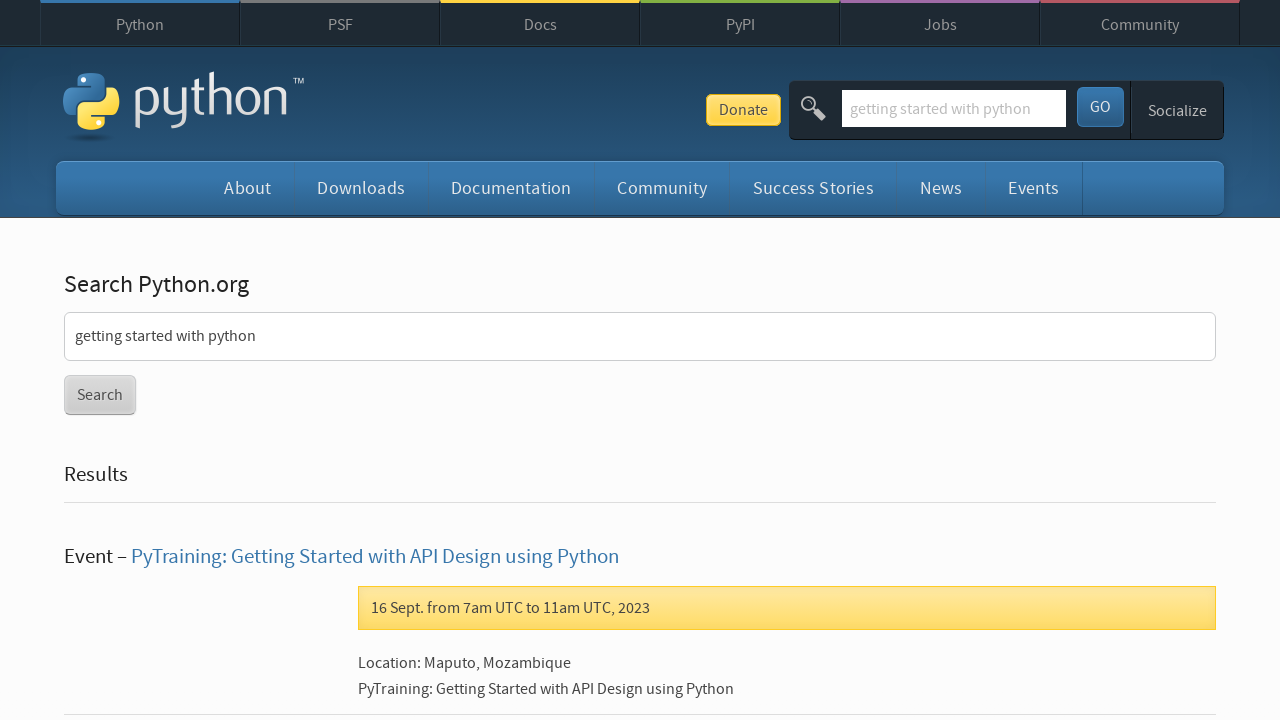

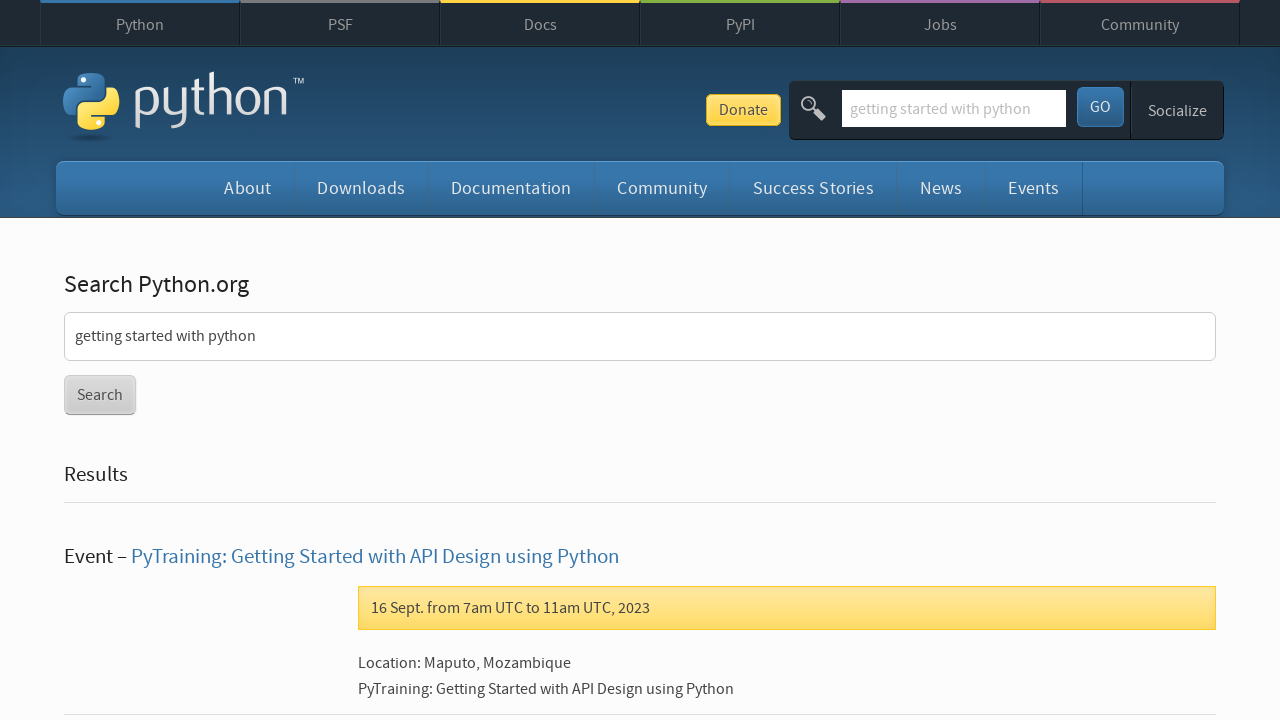